Tests mouse actions including hovering over dropdown menu items and dragging a slider element horizontally

Starting URL: https://testautomationpractice.blogspot.com/

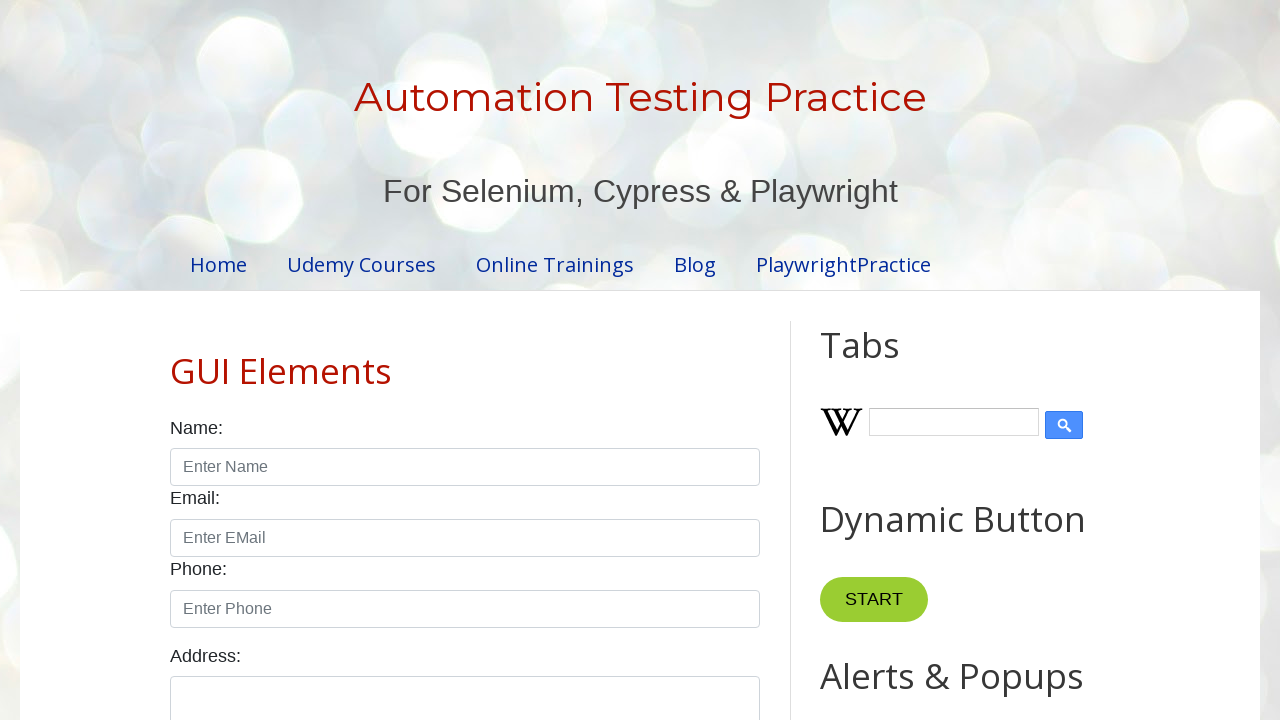

Hovered over dropdown button at (868, 360) on button.dropbtn
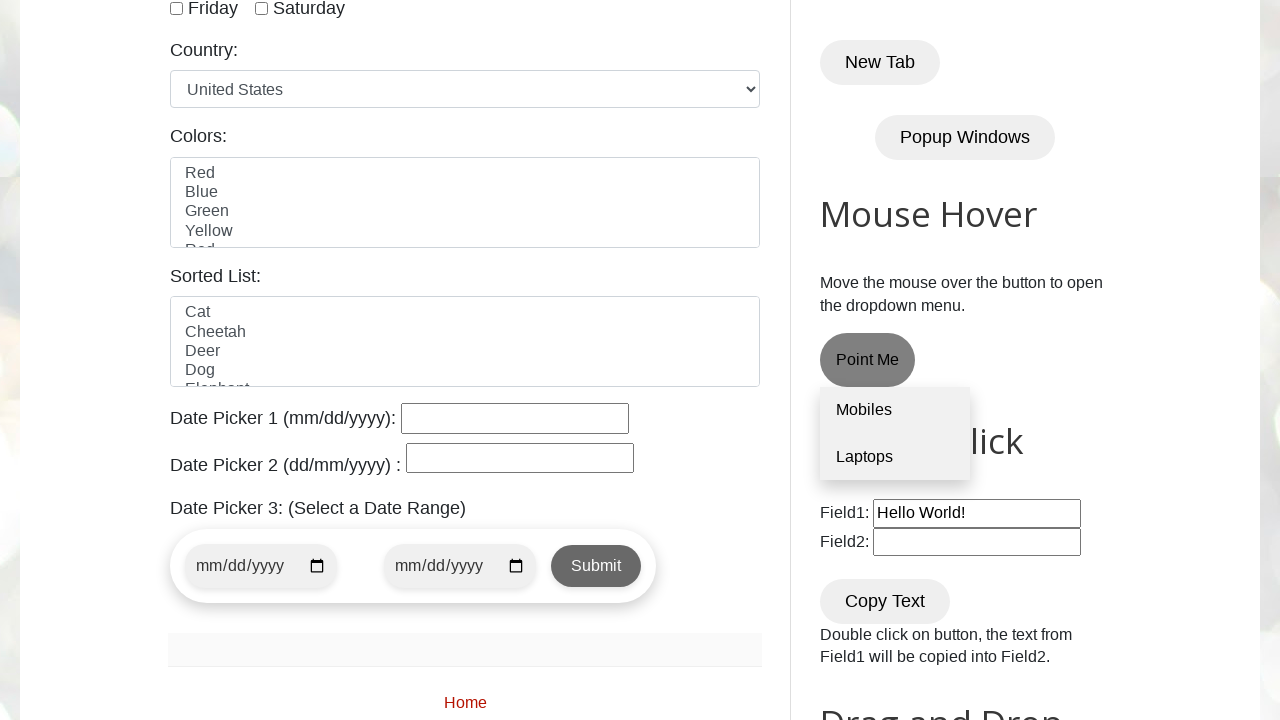

Hovered over Mobiles link in dropdown menu at (895, 411) on a:has-text('Mobiles')
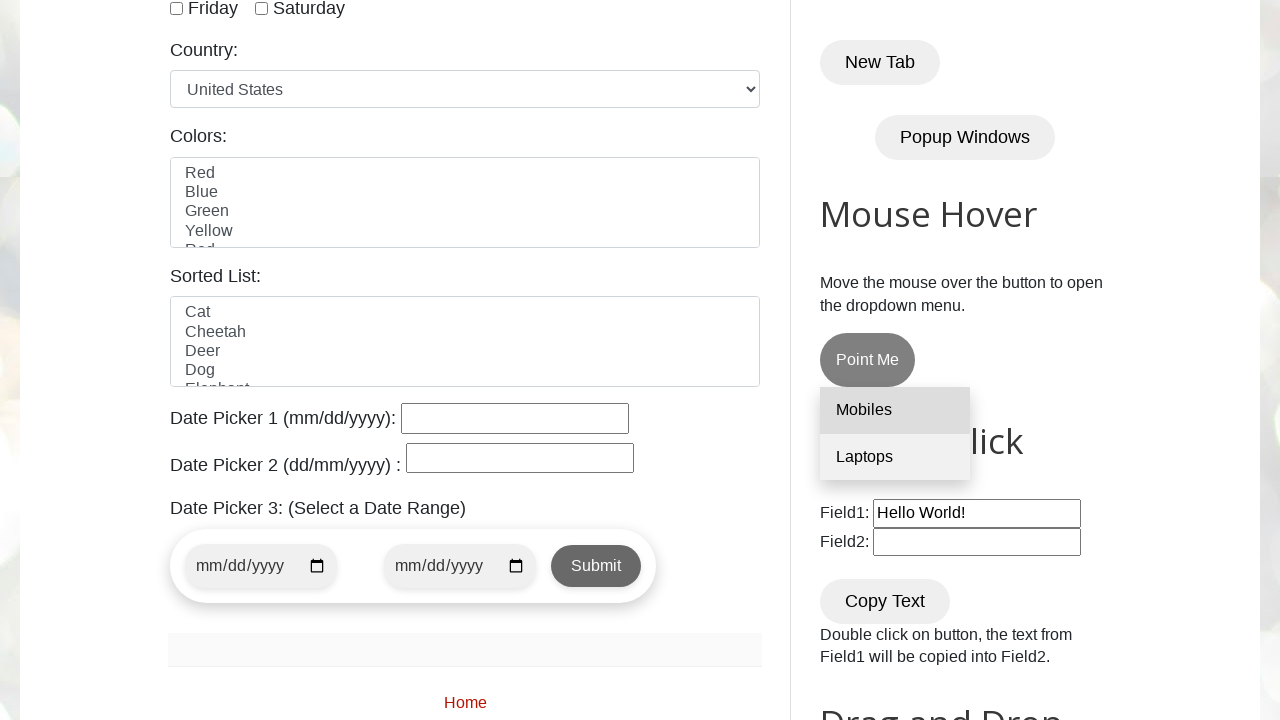

Dragged minimum slider handle 200 pixels to the right at (1056, 352)
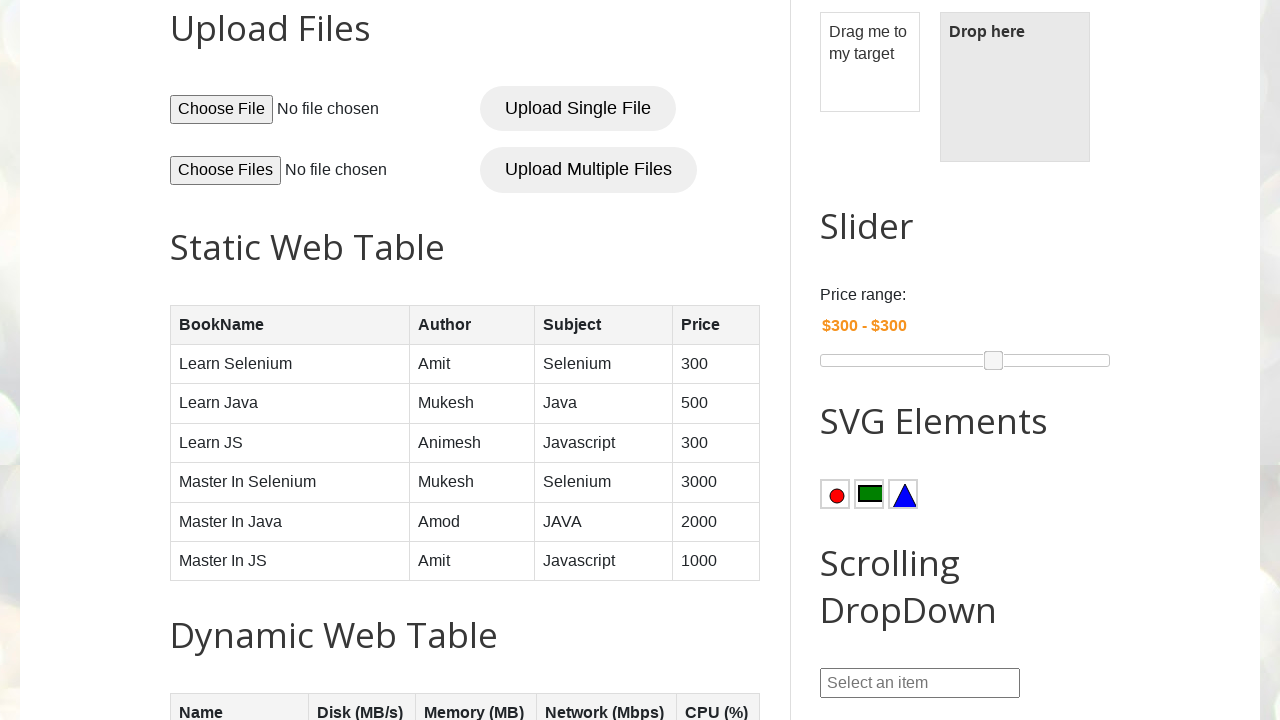

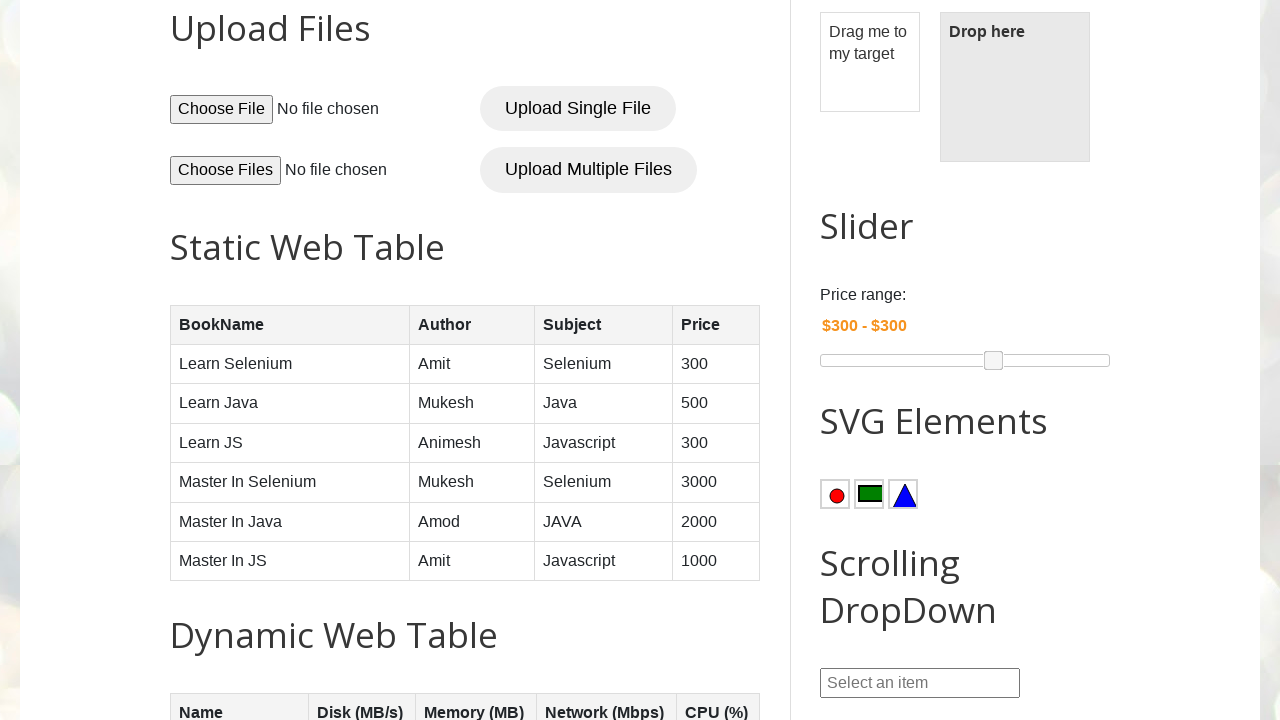